Tests a flight booking form by selecting trip type, origin/destination airports, enabling senior citizen discount, adding multiple adult passengers, and clicking search.

Starting URL: https://rahulshettyacademy.com/dropdownsPractise/

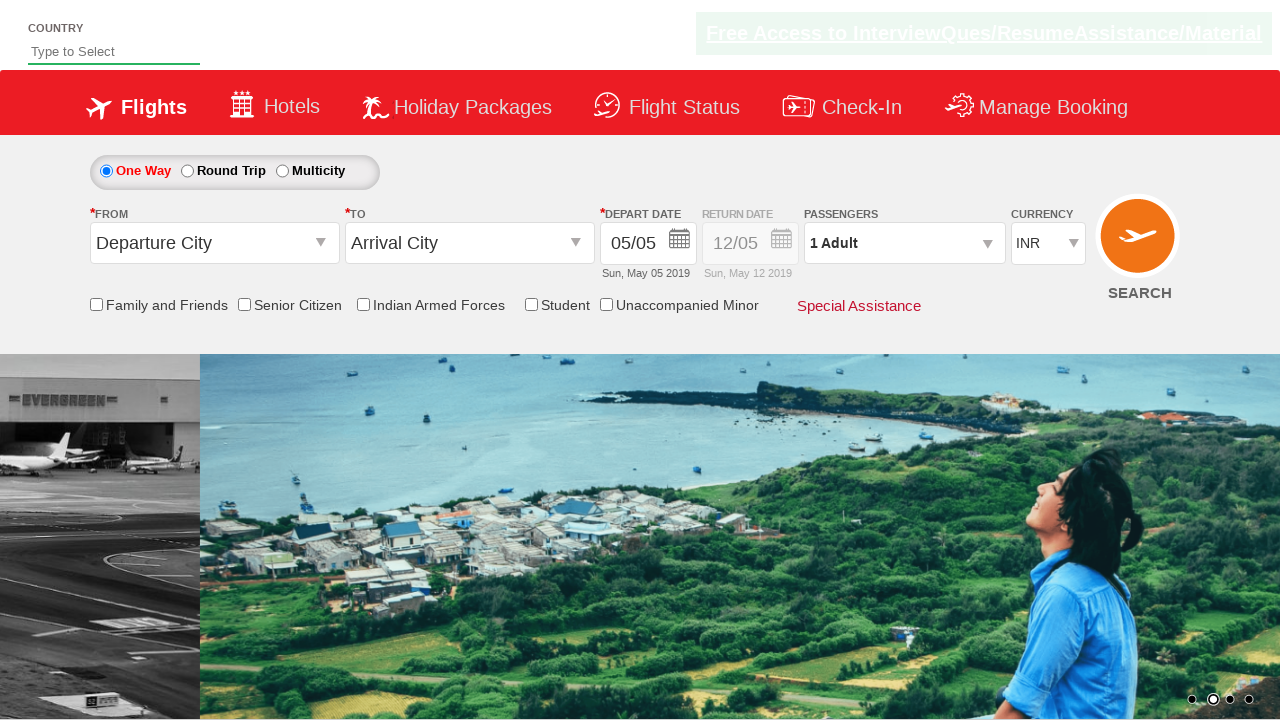

Selected round trip option at (106, 171) on #ctl00_mainContent_rbtnl_Trip_0
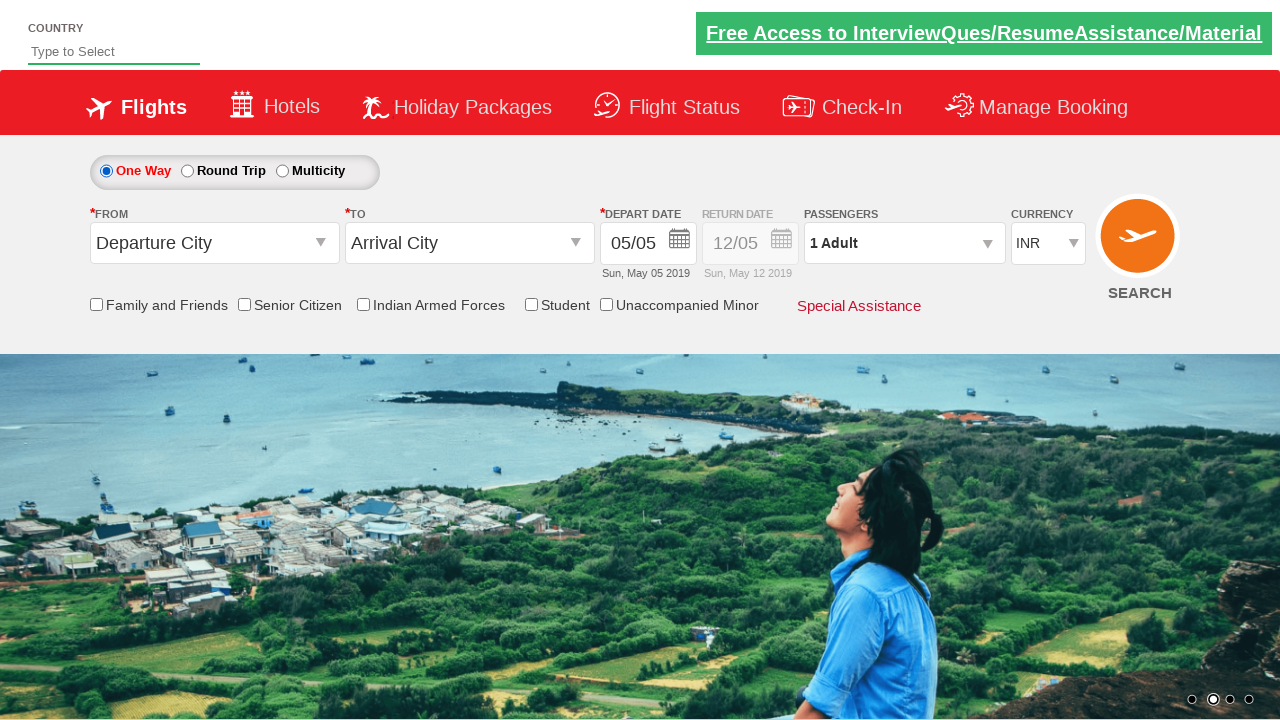

Opened origin airport dropdown at (214, 243) on #ctl00_mainContent_ddl_originStation1_CTXT
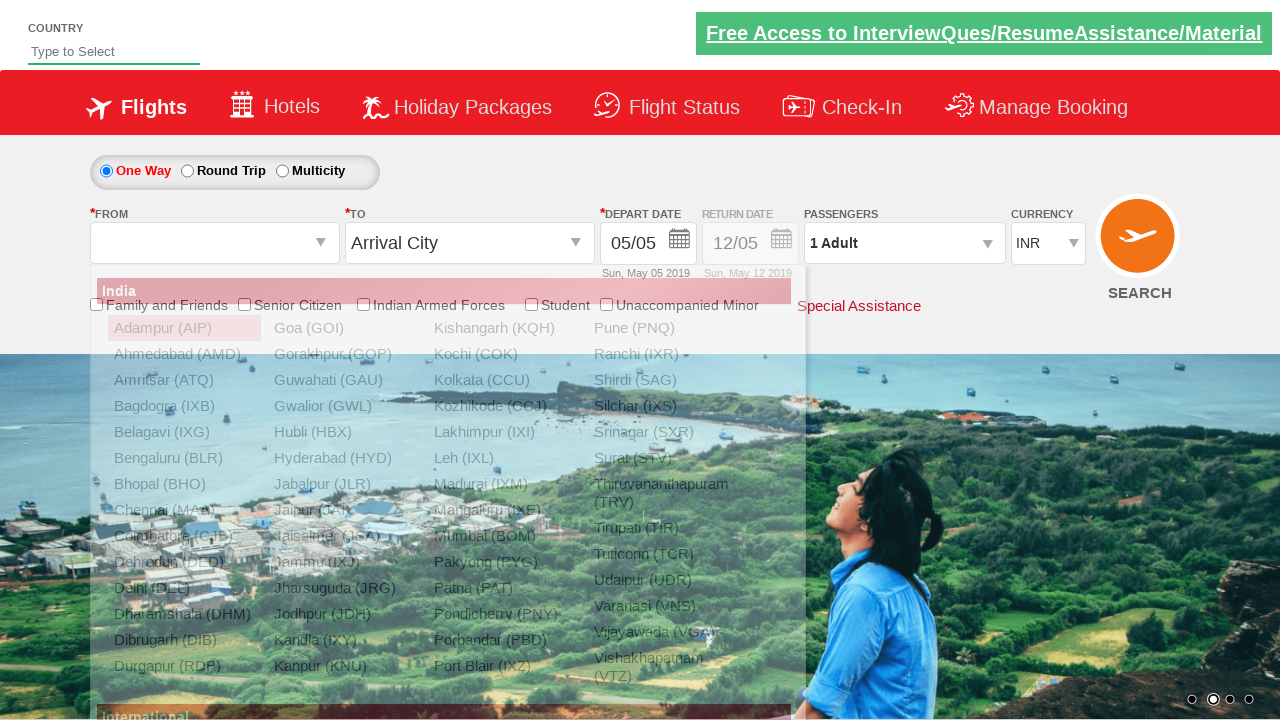

Selected Delhi (DEL) as origin airport at (184, 588) on a[value='DEL']
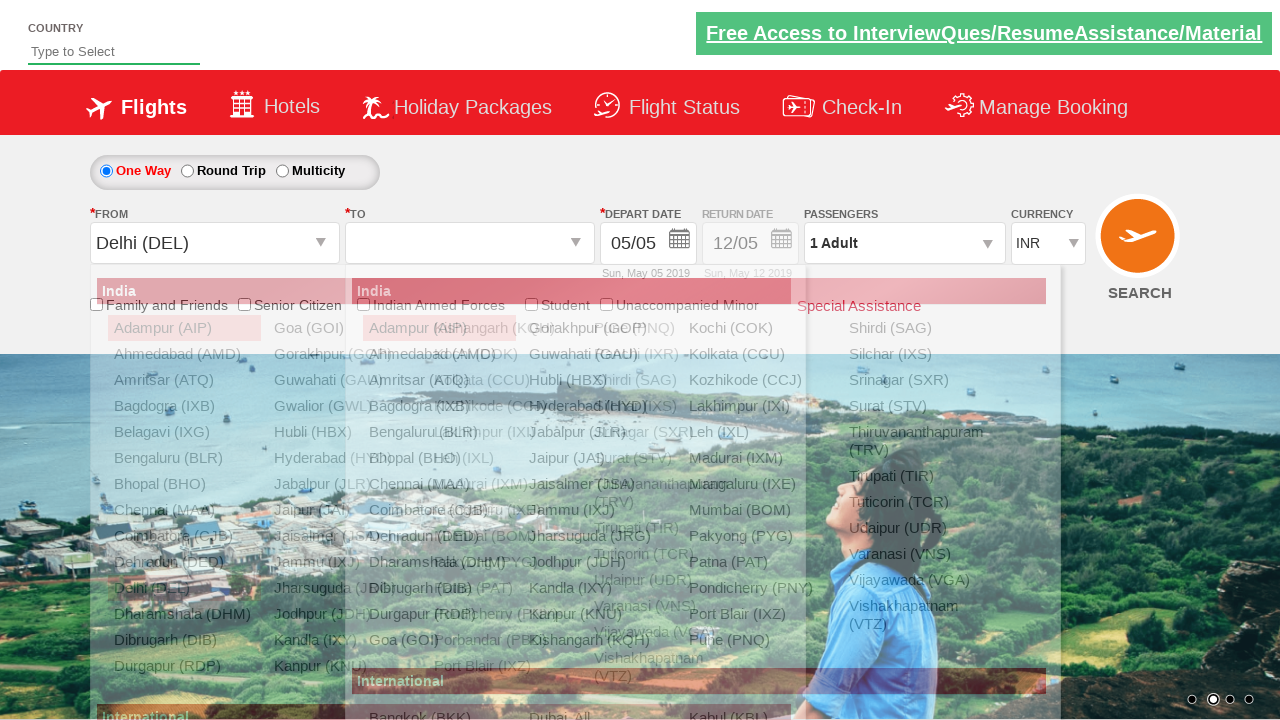

Waited for destination dropdown to be ready
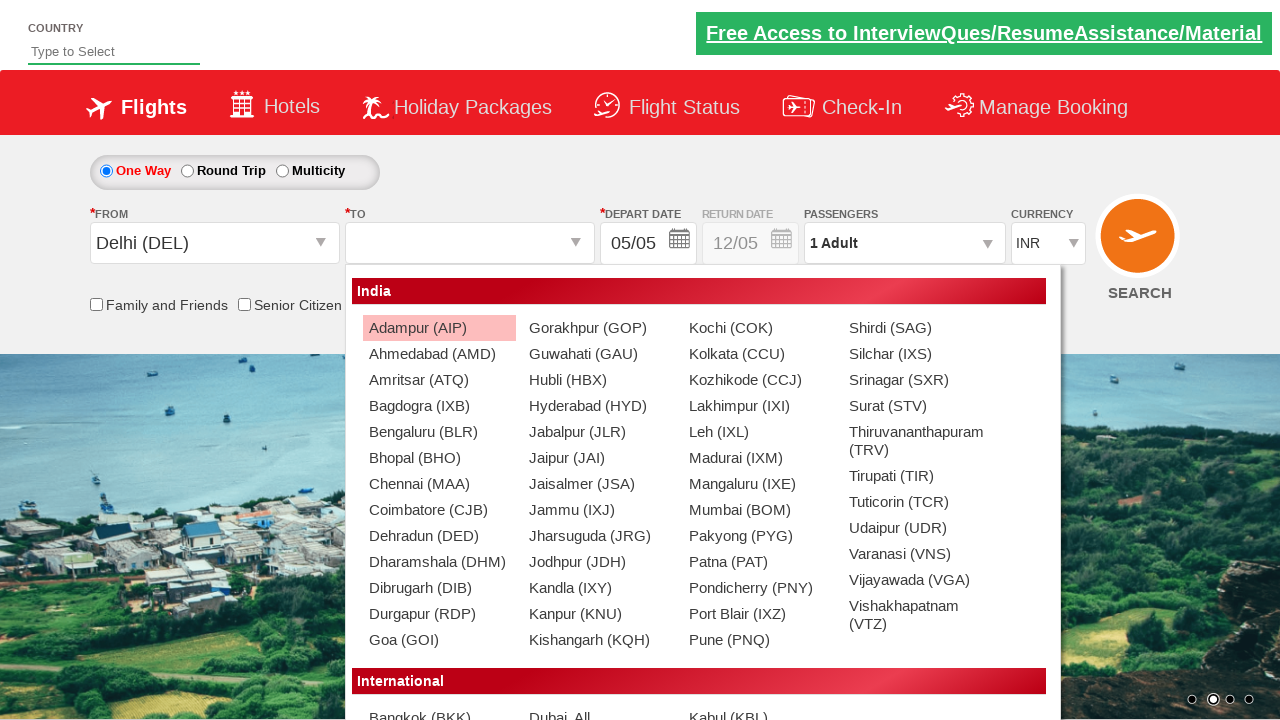

Selected Chennai (MAA) as destination airport at (439, 484) on xpath=//div[@id='glsctl00_mainContent_ddl_destinationStation1_CTNR']//a[@value='
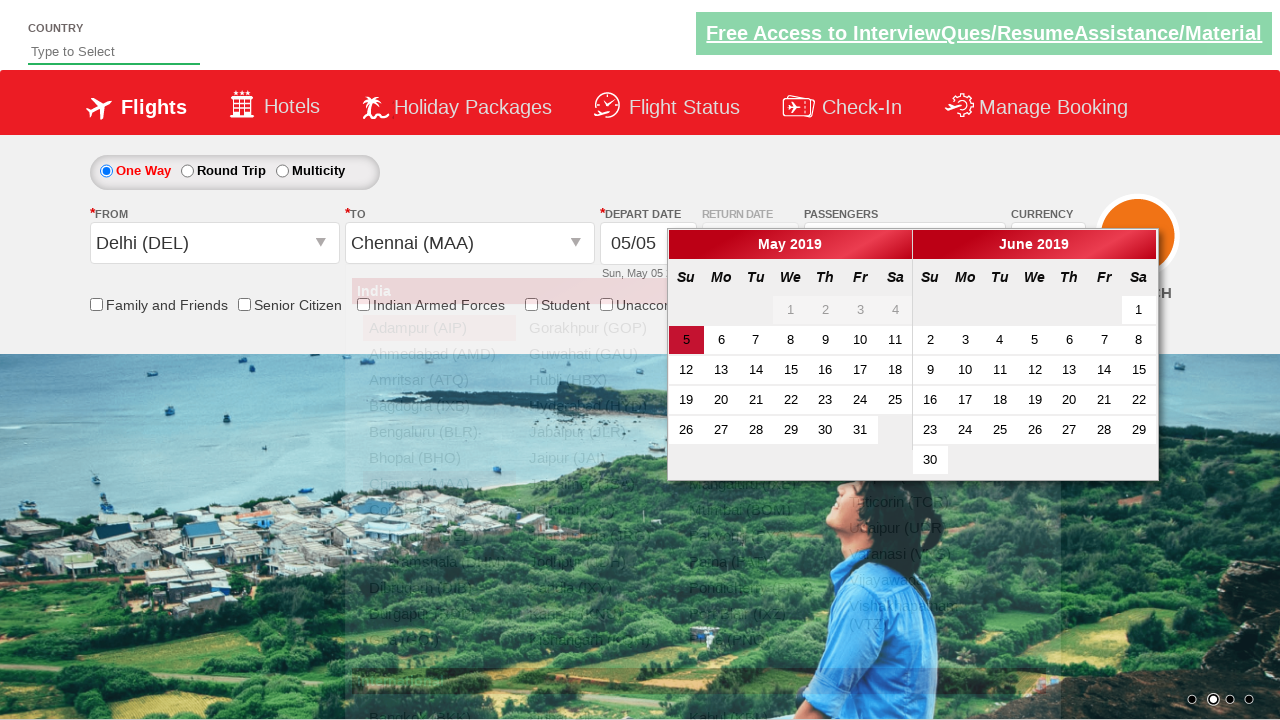

Retrieved return date div style attribute
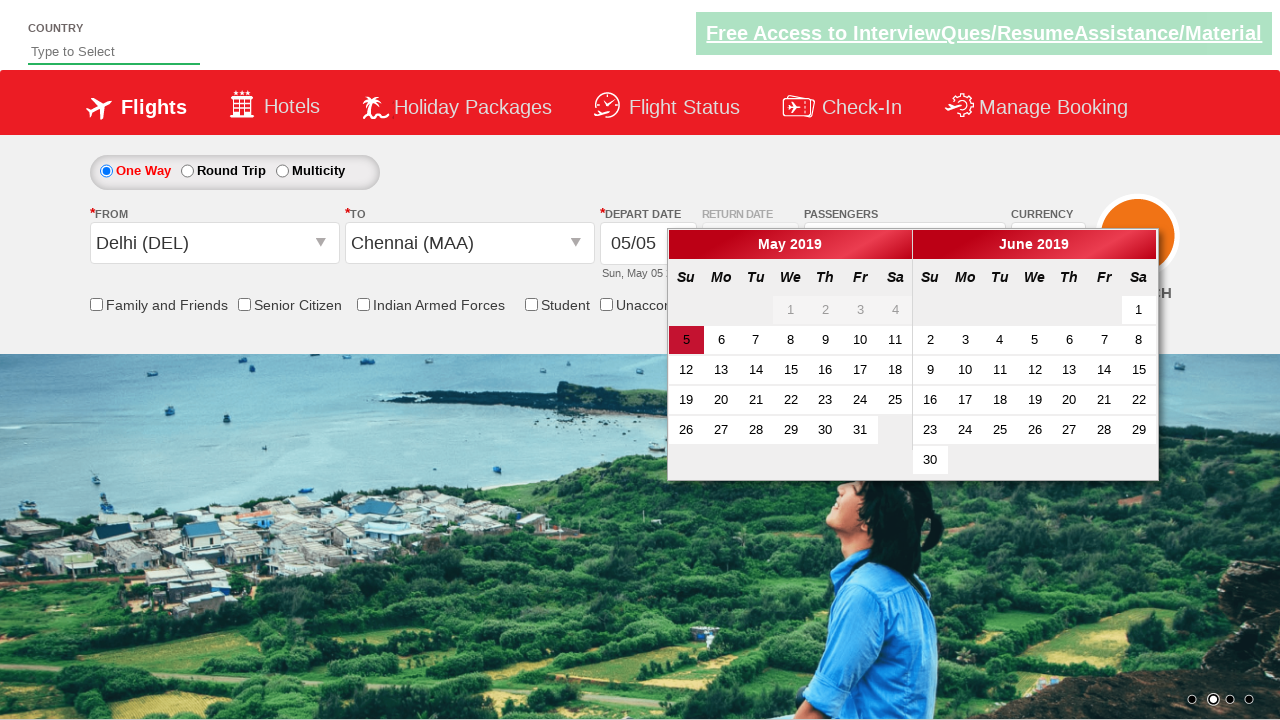

Enabled senior citizen discount at (244, 304) on input[id*='SeniorCitizenDiscount']
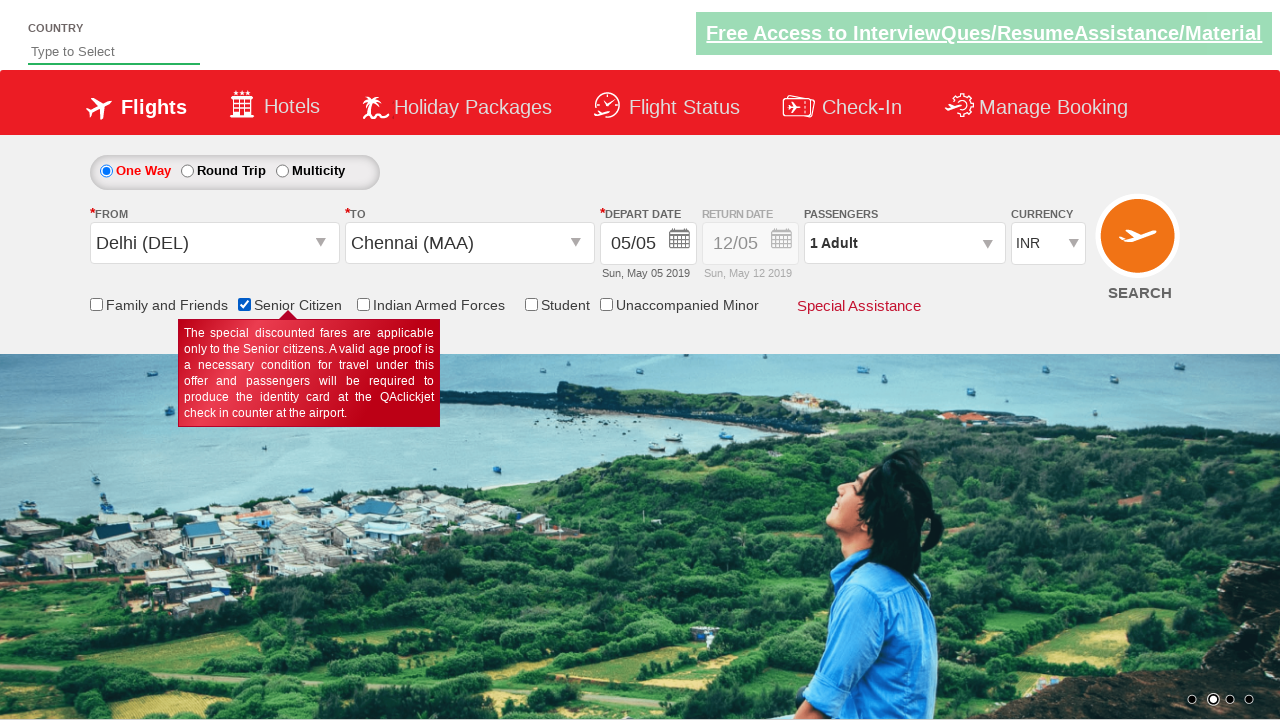

Opened passenger information dropdown at (904, 243) on #divpaxinfo
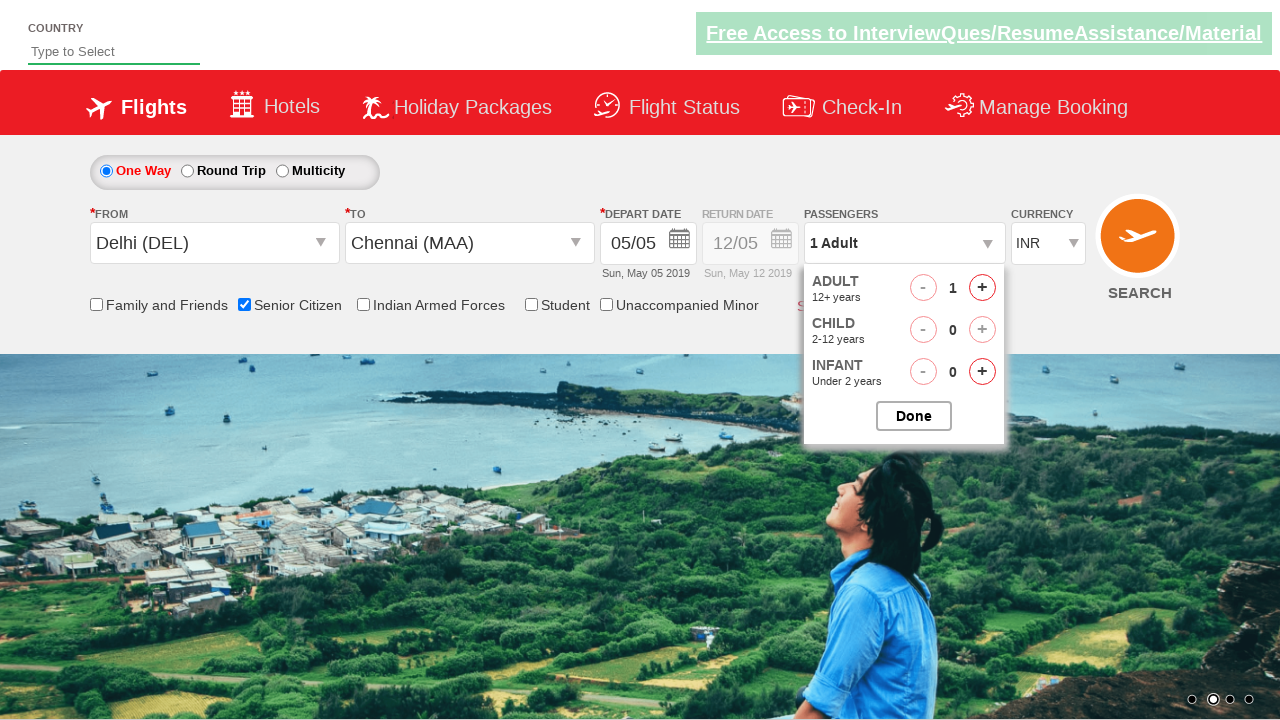

Waited for passenger options to load
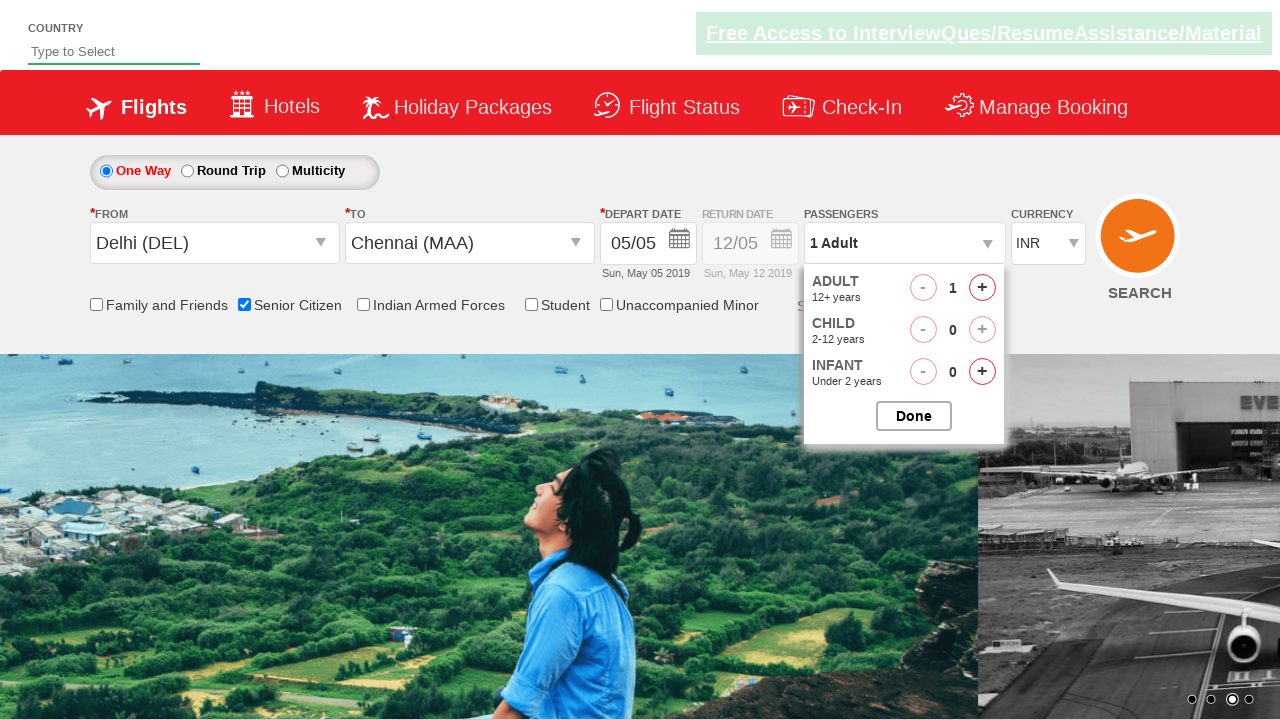

Incremented adult passenger count (iteration 1 of 4) at (982, 288) on #hrefIncAdt
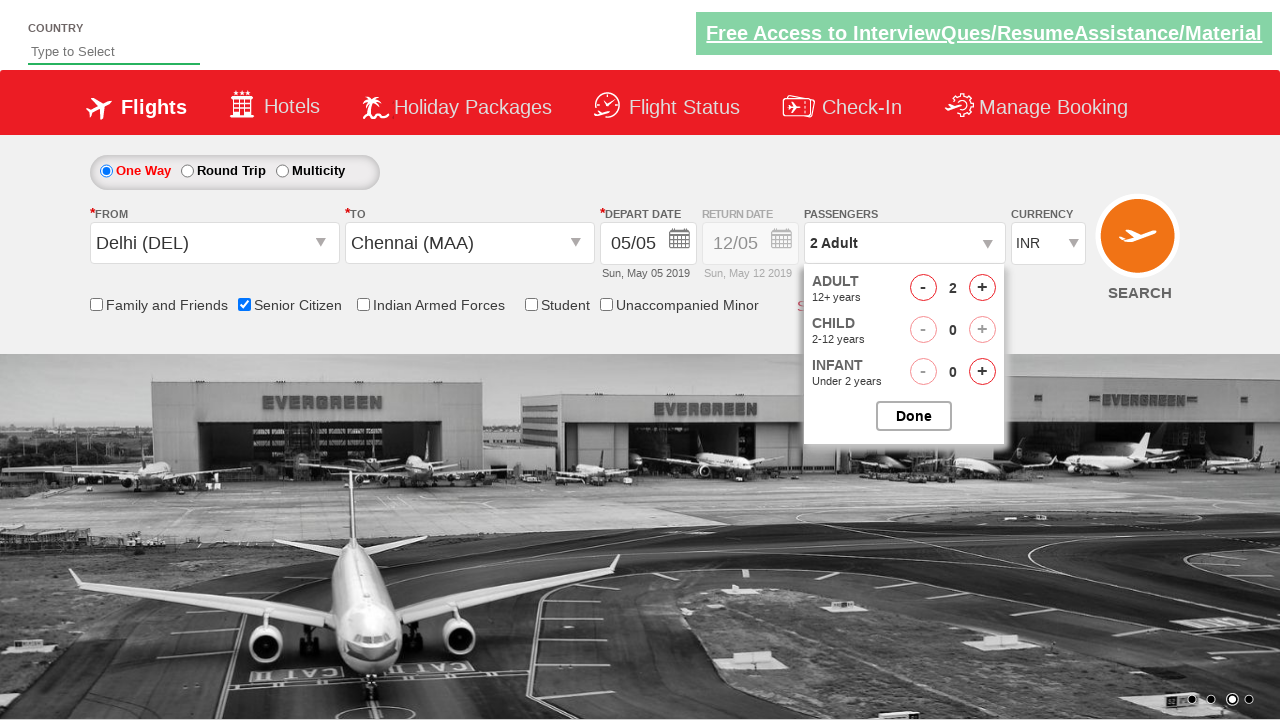

Incremented adult passenger count (iteration 2 of 4) at (982, 288) on #hrefIncAdt
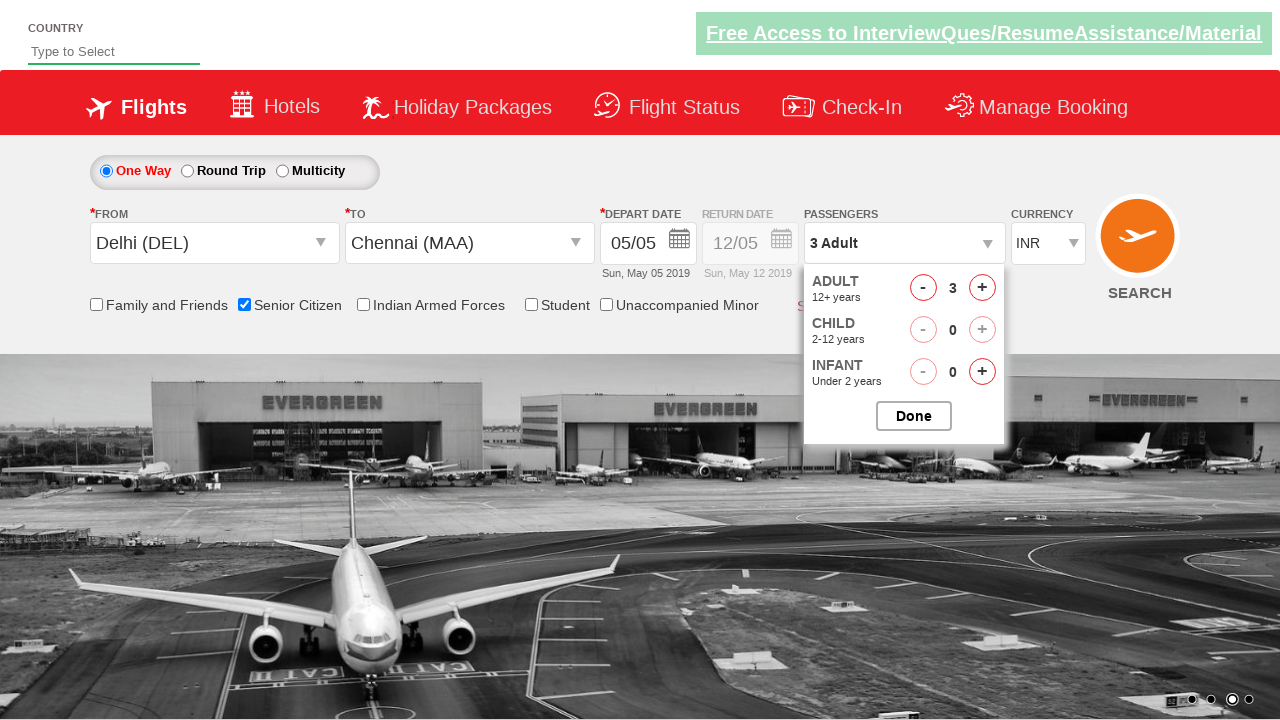

Incremented adult passenger count (iteration 3 of 4) at (982, 288) on #hrefIncAdt
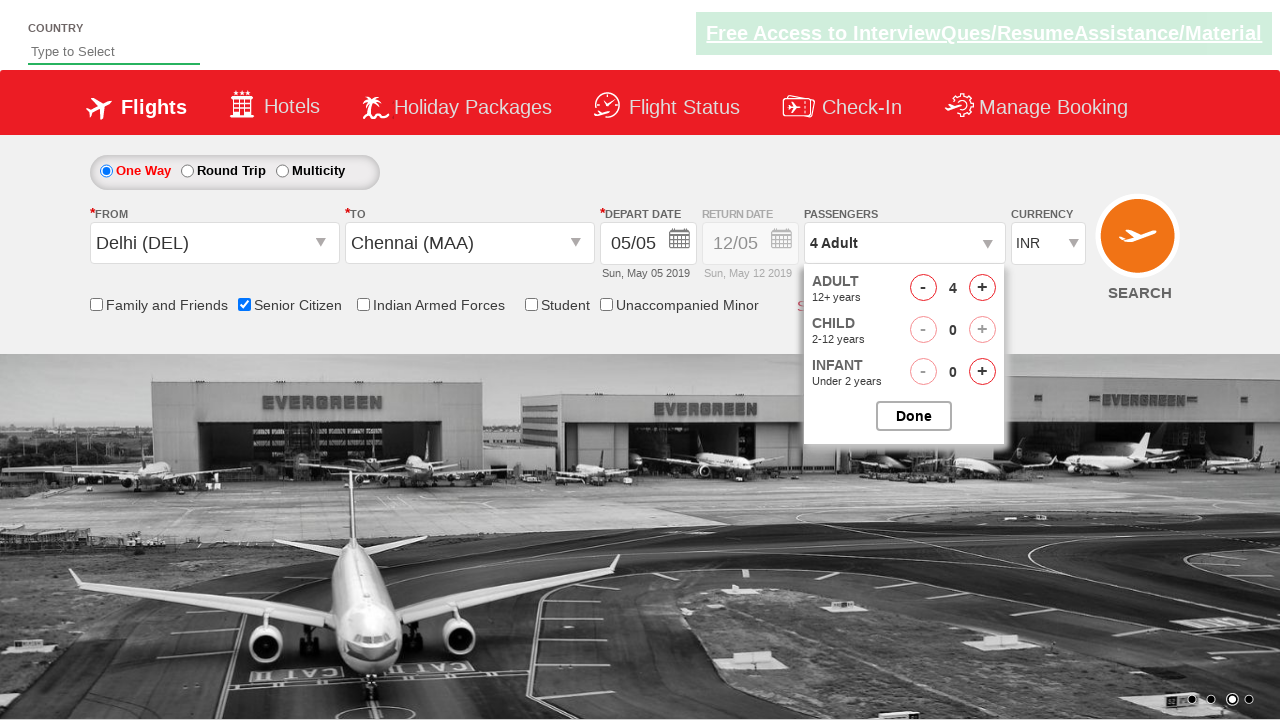

Incremented adult passenger count (iteration 4 of 4) at (982, 288) on #hrefIncAdt
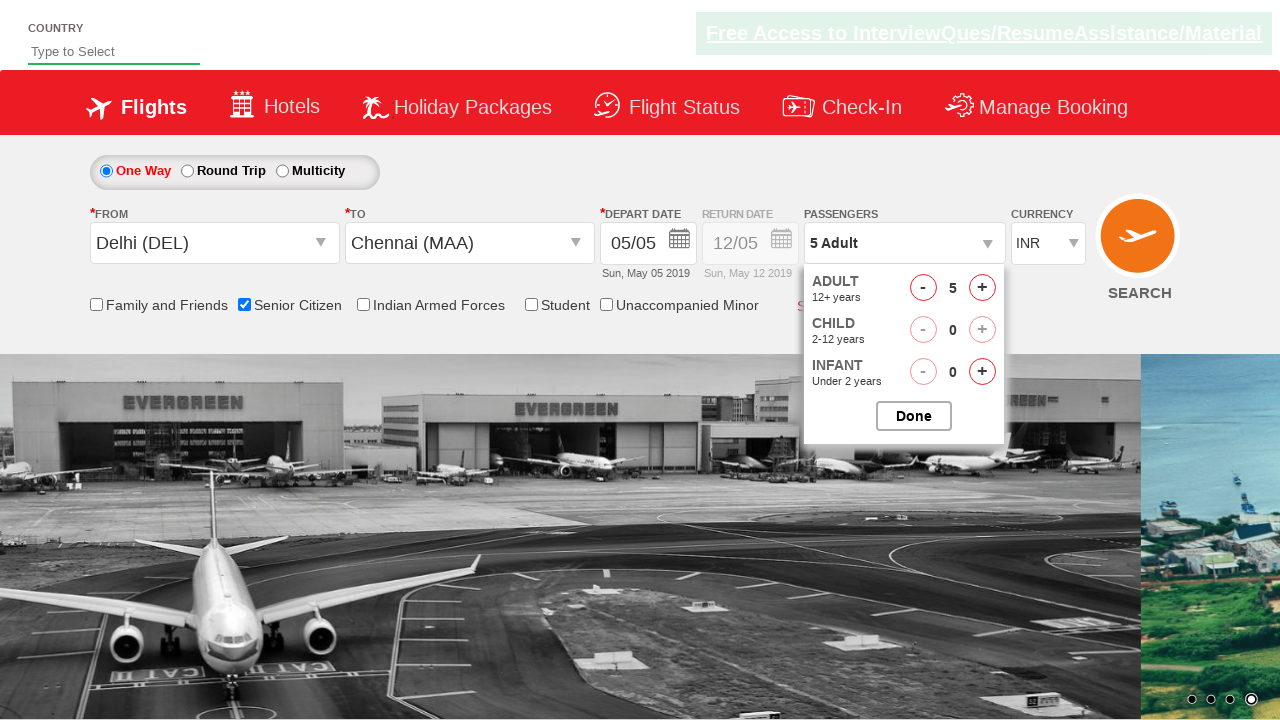

Closed passenger information dropdown at (914, 416) on #btnclosepaxoption
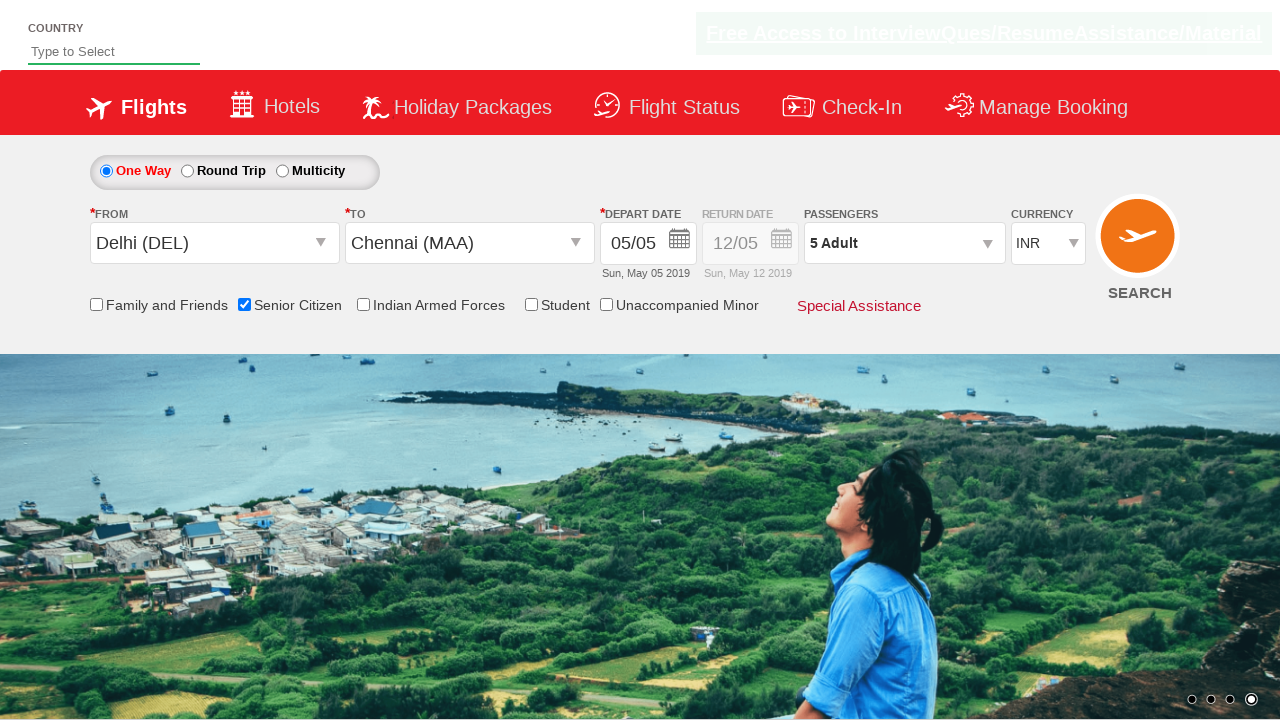

Retrieved passenger count text: 5 Adult
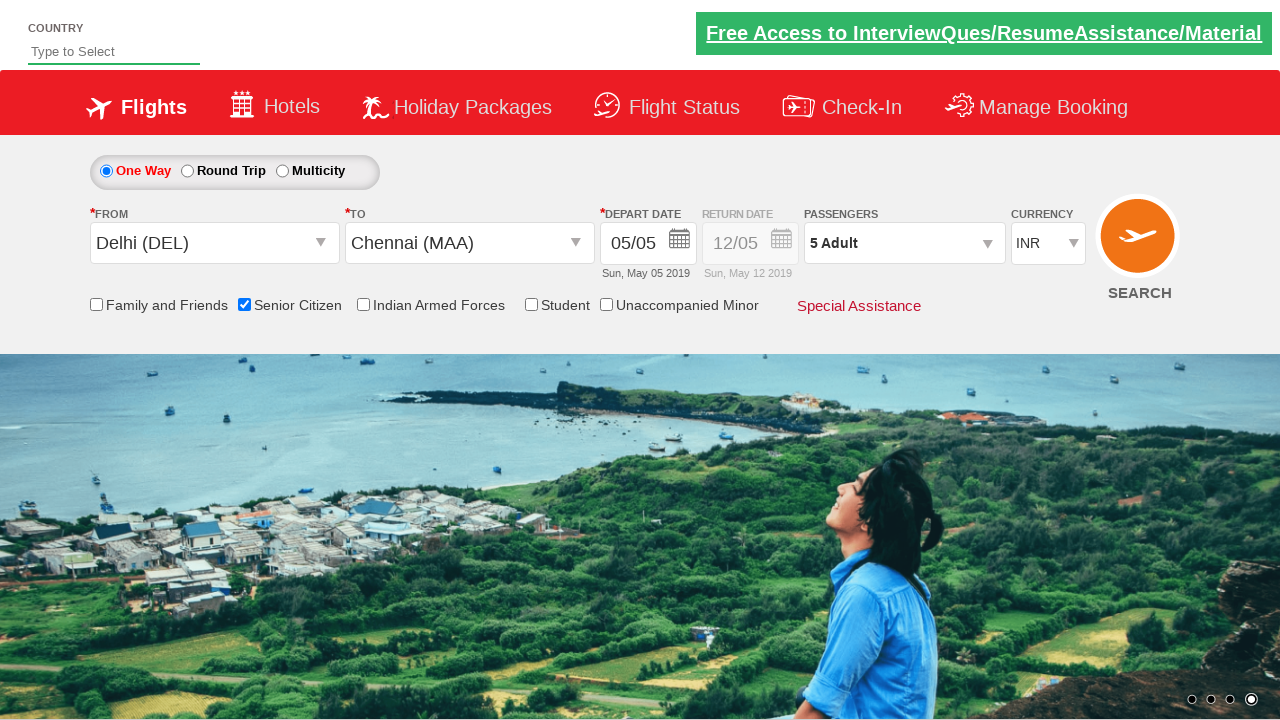

Clicked search button to initiate flight search at (1140, 245) on input[value='Search']
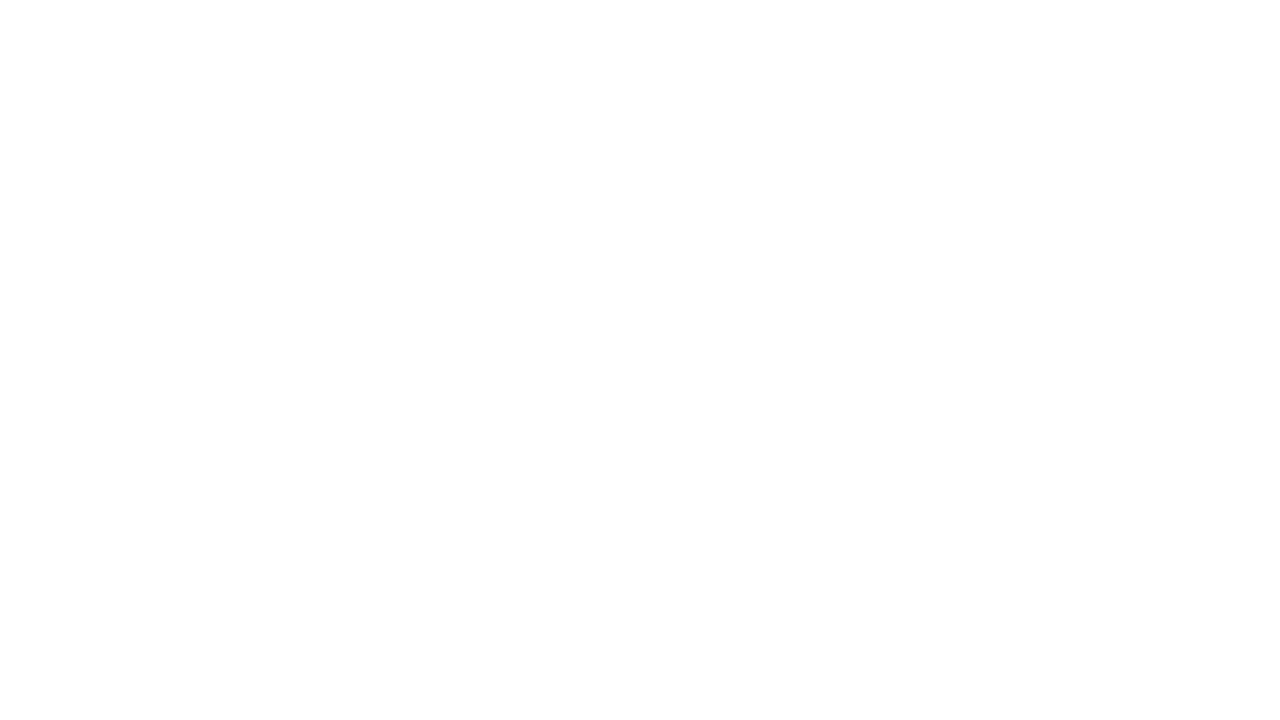

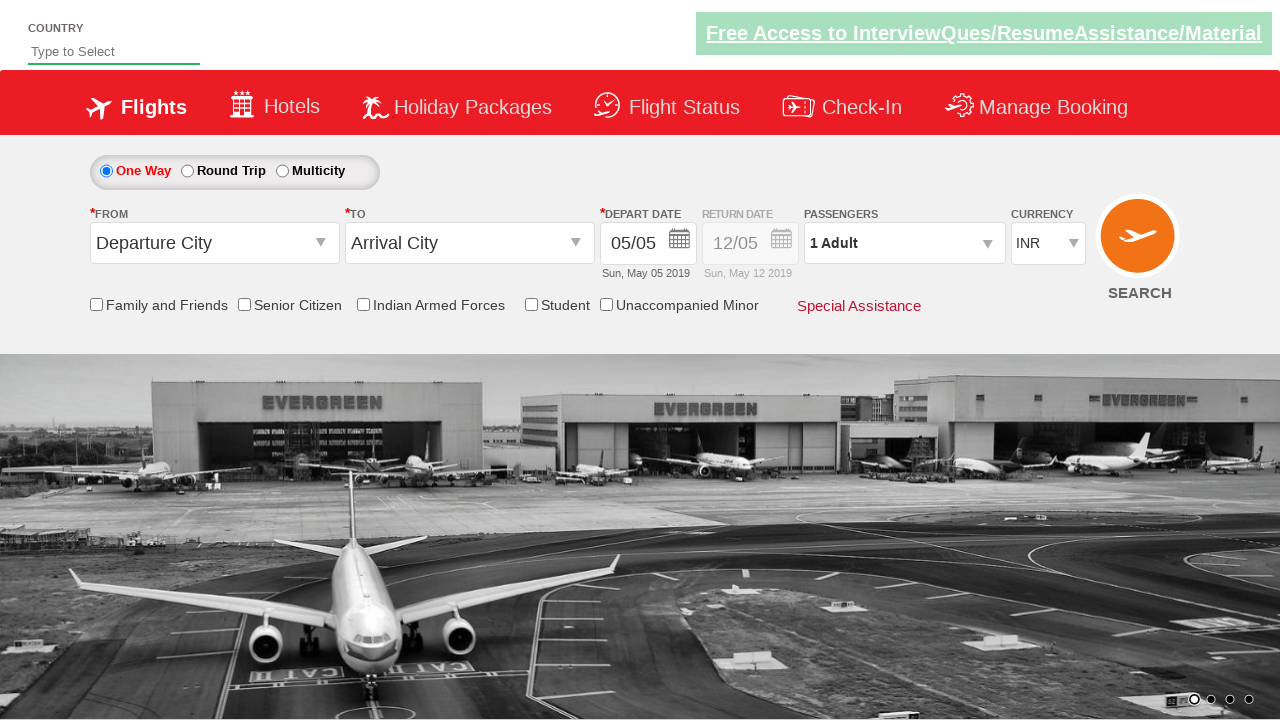